Tests drag and drop functionality on jQuery UI demo page by dragging an element to a drop target

Starting URL: https://jqueryui.com/droppable/

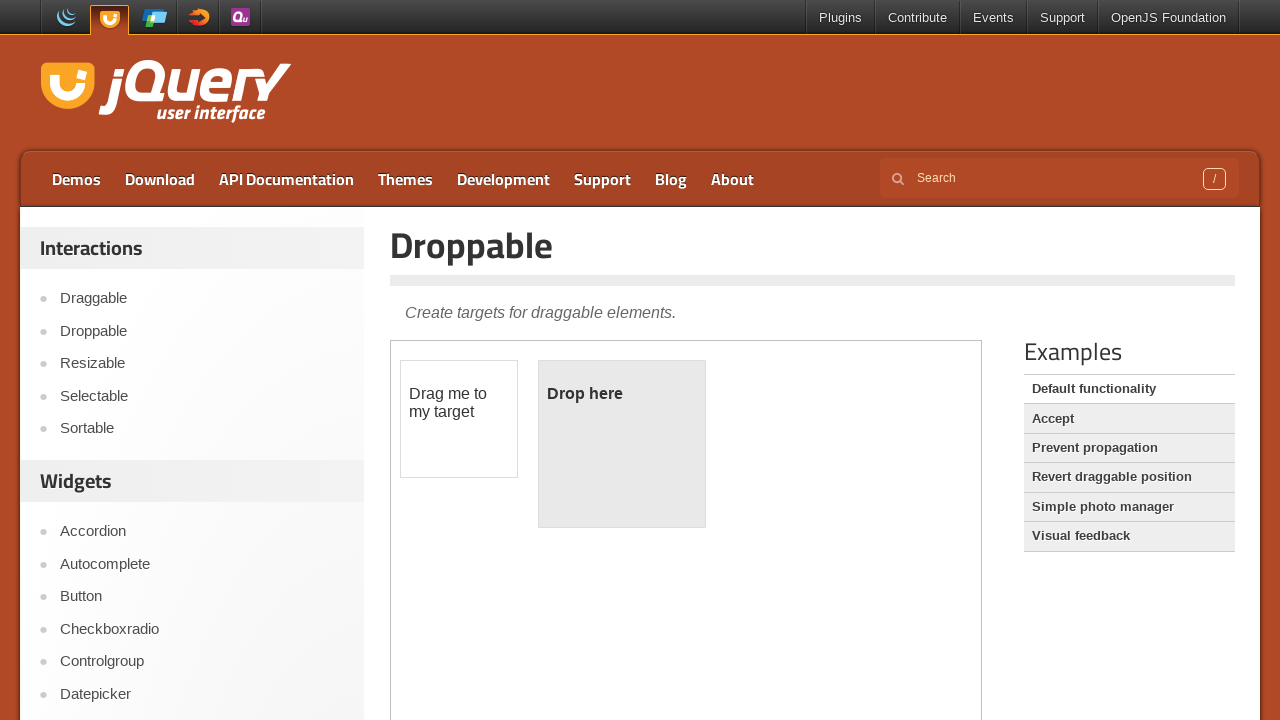

Located the iframe containing the drag and drop demo
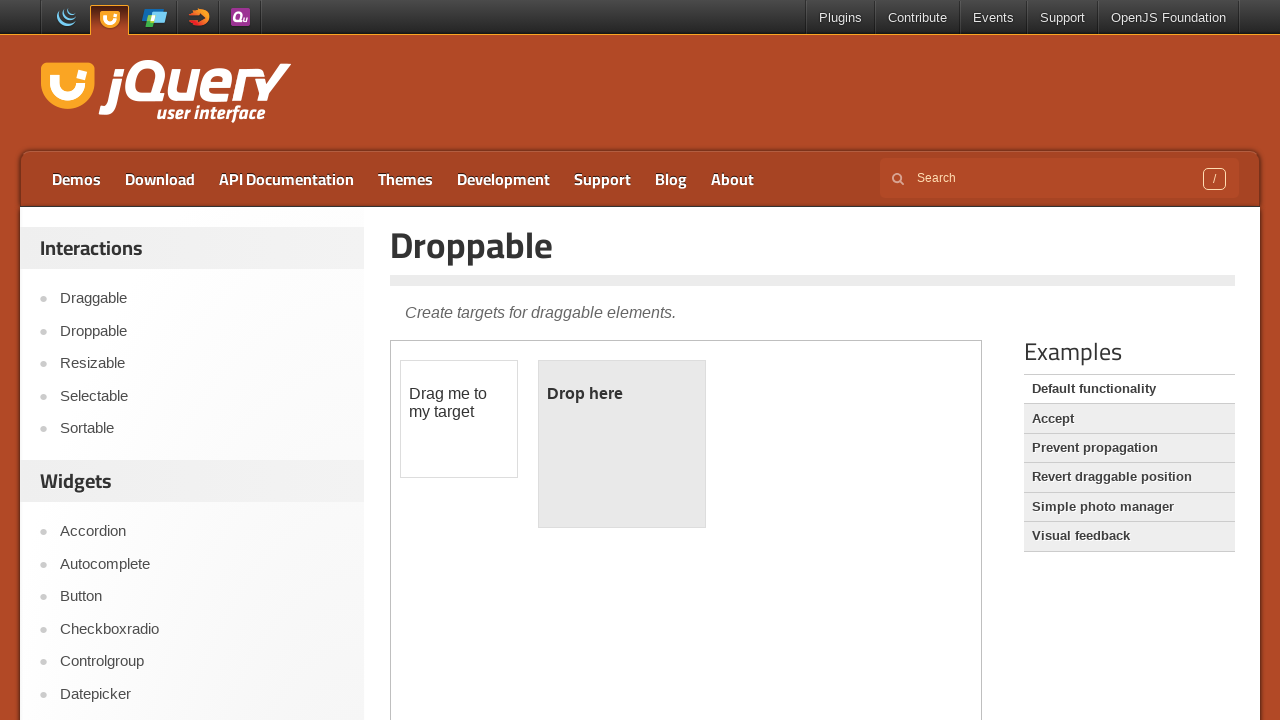

Located the draggable element
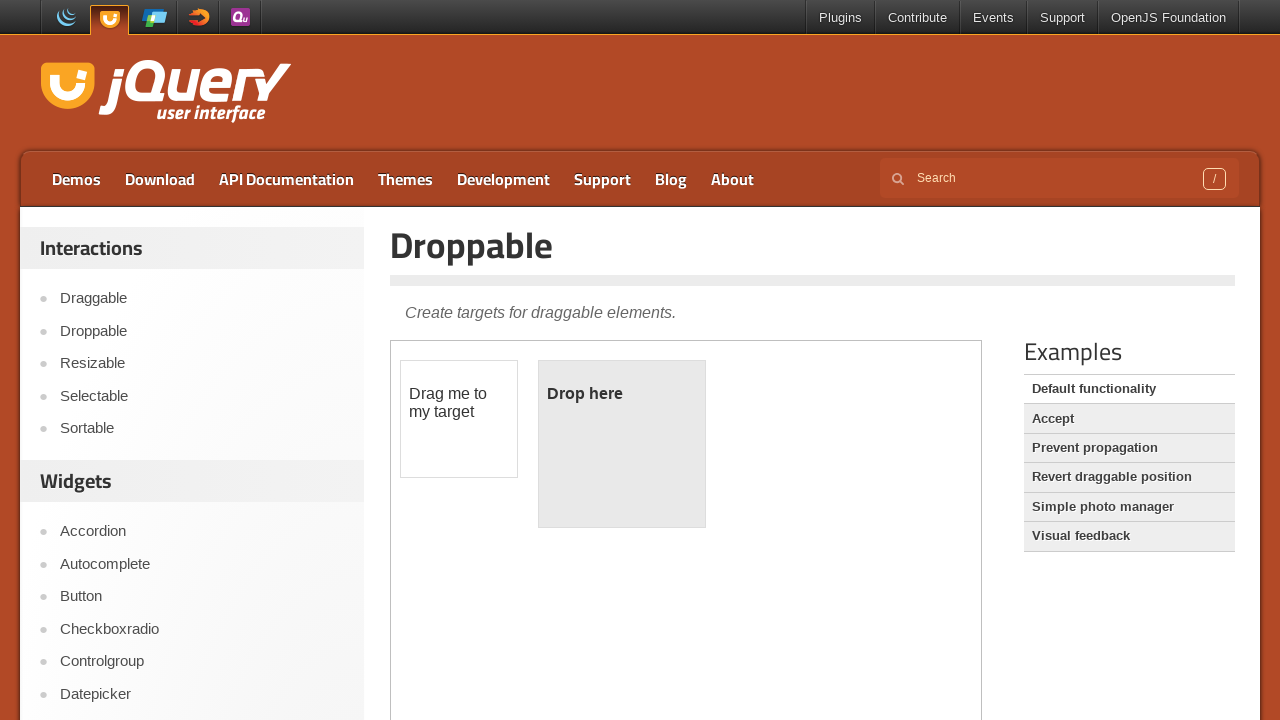

Located the droppable target element
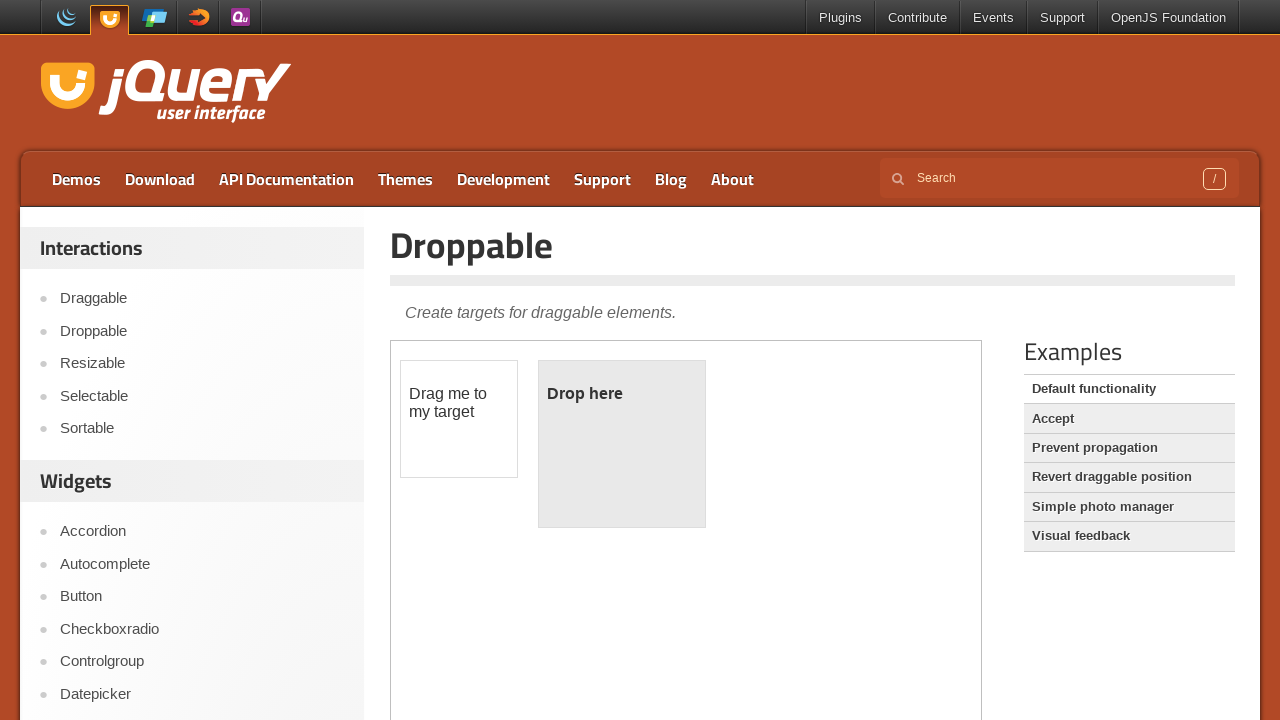

Dragged the element to the drop target at (622, 444)
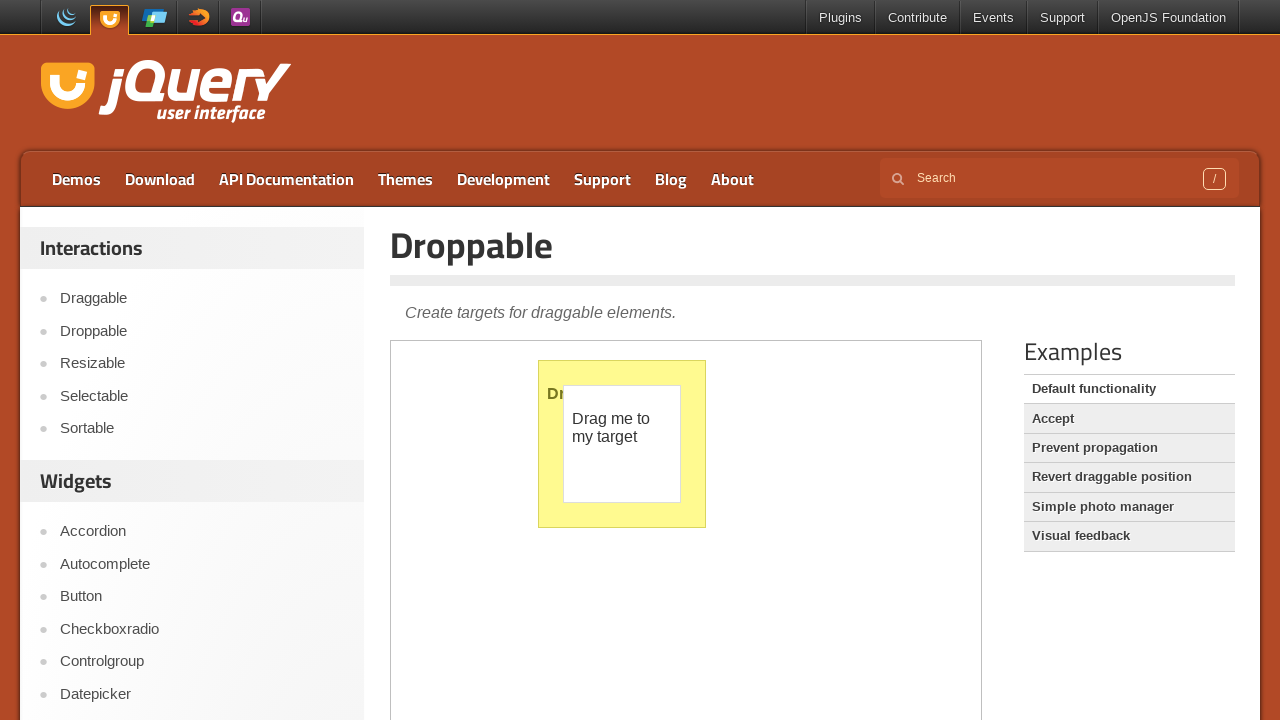

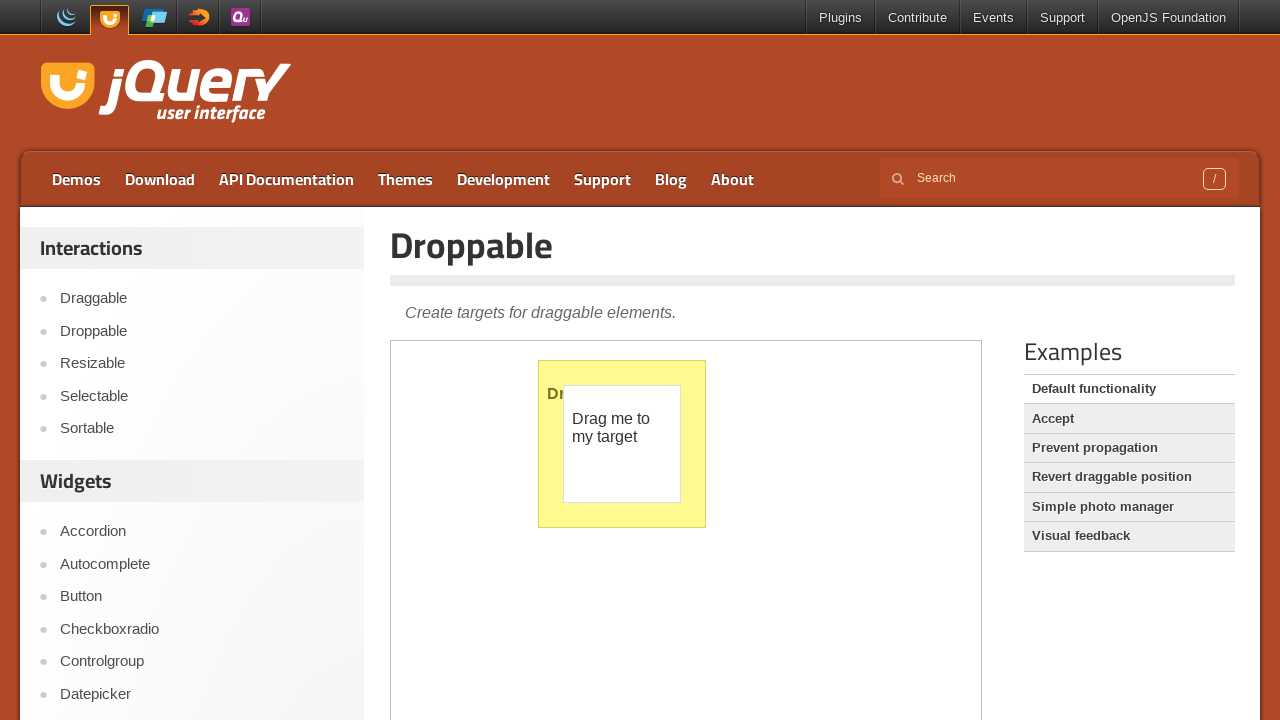